Tests marking all todo items as completed using the 'Mark all as complete' checkbox

Starting URL: https://demo.playwright.dev/todomvc

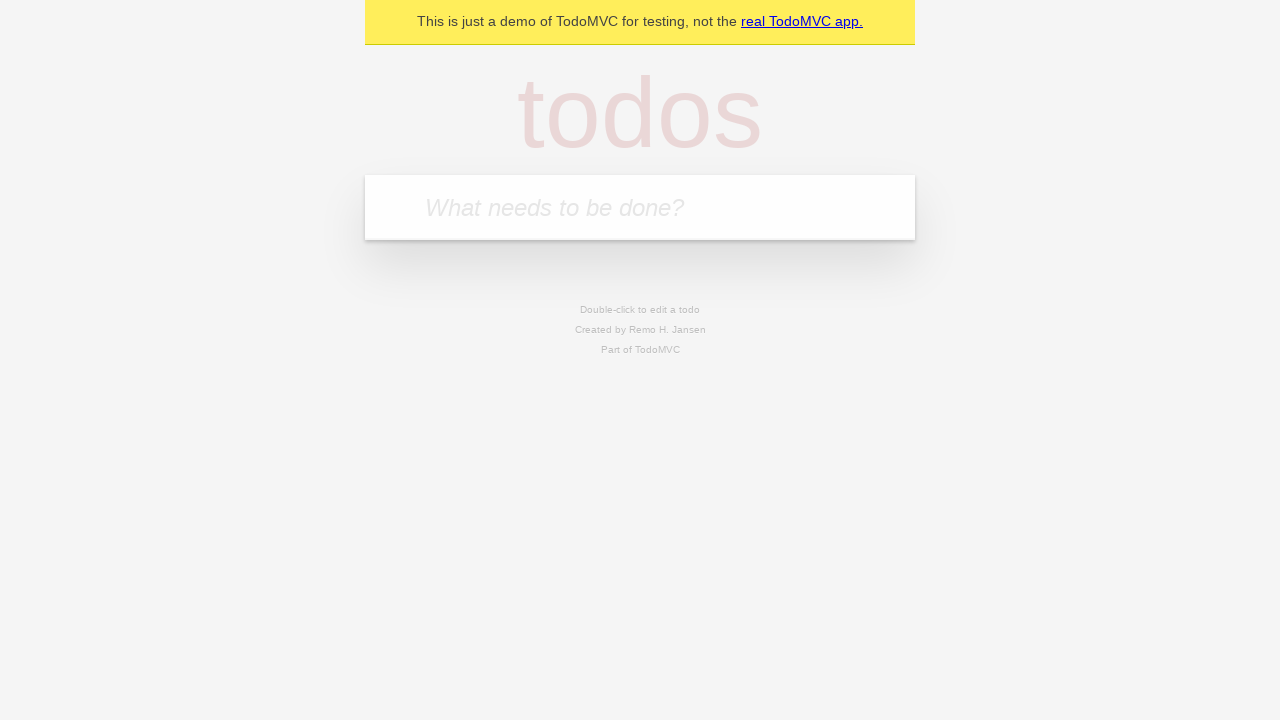

Navigated to TodoMVC demo page
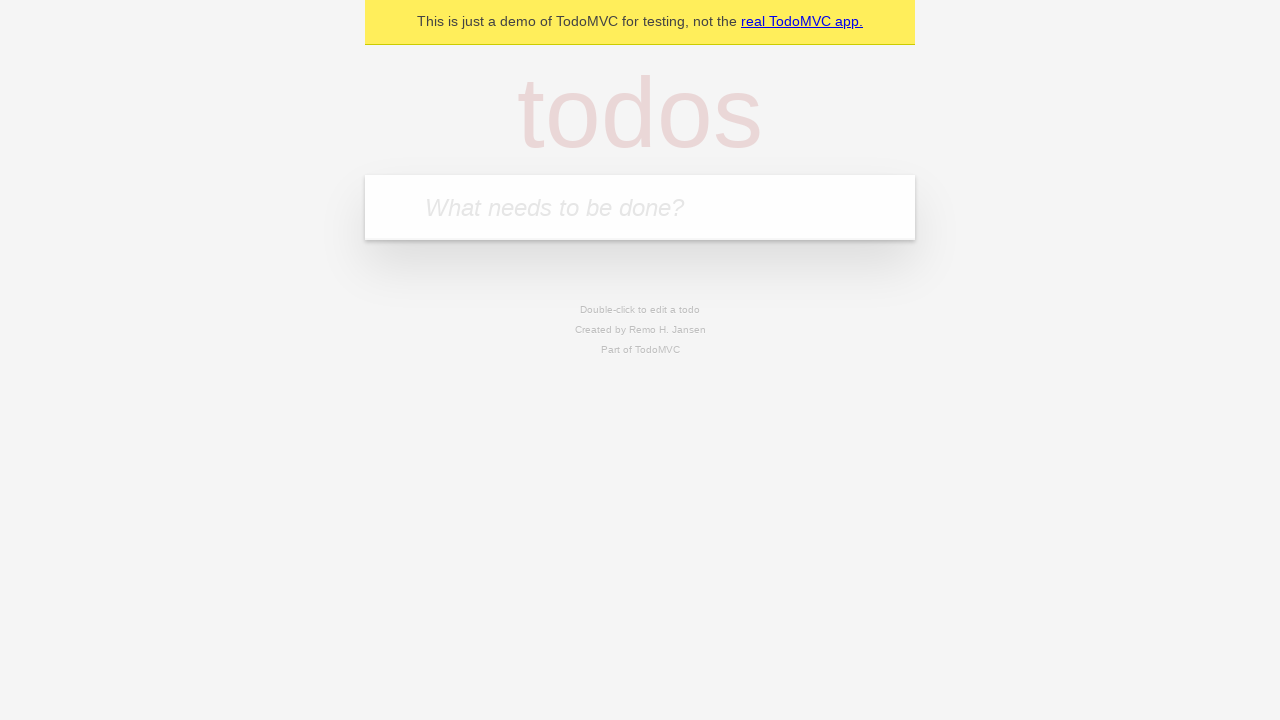

Located the 'What needs to be done?' input field
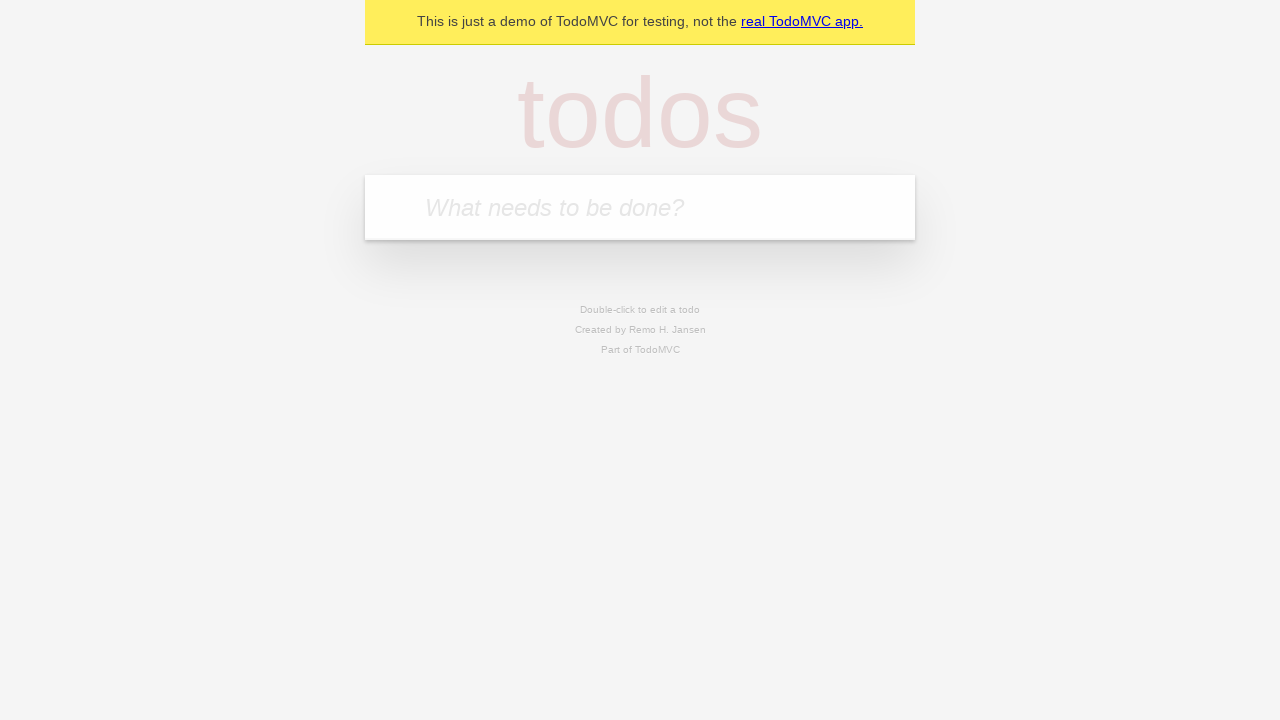

Filled new todo field with 'buy some cheese' on internal:attr=[placeholder="What needs to be done?"i]
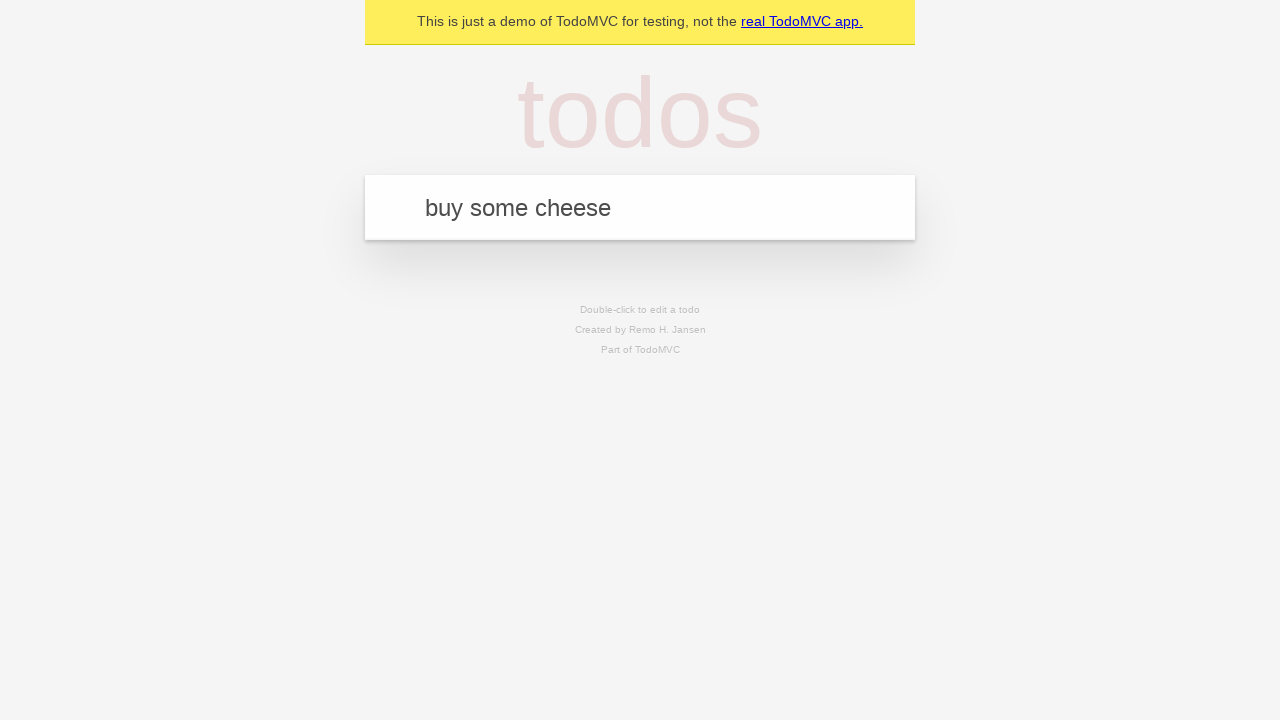

Pressed Enter to add todo 'buy some cheese' on internal:attr=[placeholder="What needs to be done?"i]
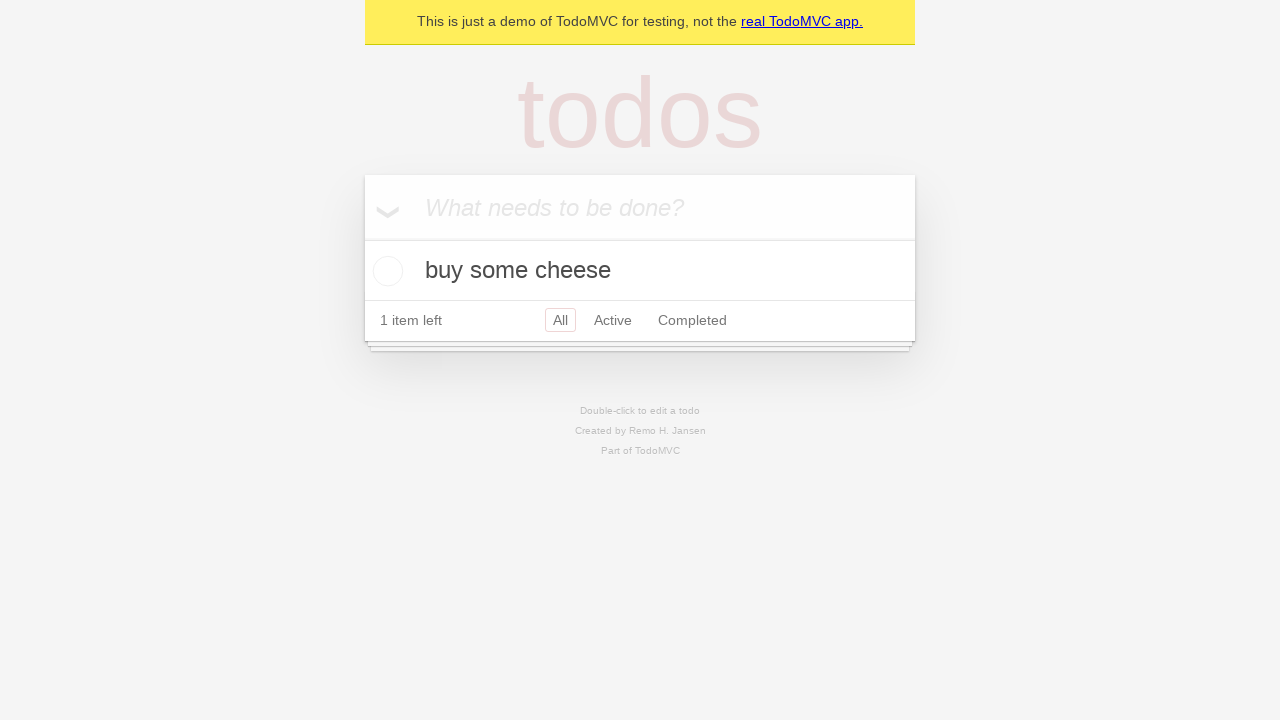

Filled new todo field with 'feed the cat' on internal:attr=[placeholder="What needs to be done?"i]
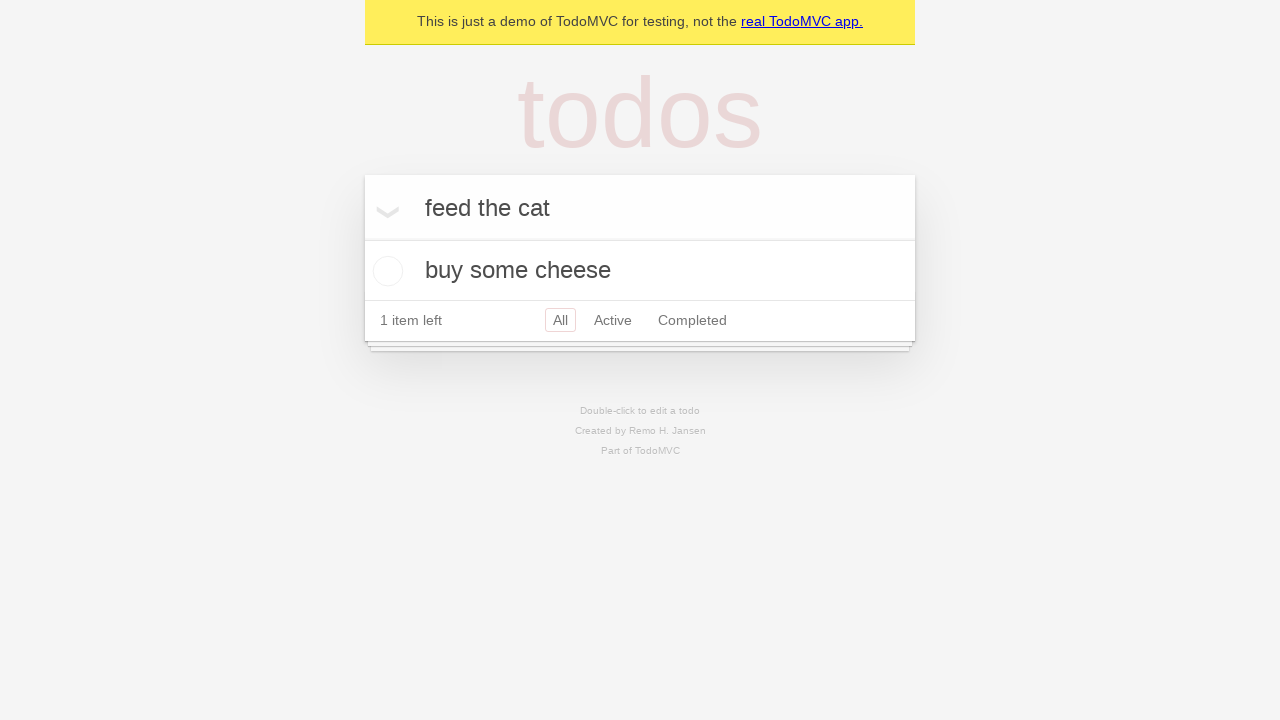

Pressed Enter to add todo 'feed the cat' on internal:attr=[placeholder="What needs to be done?"i]
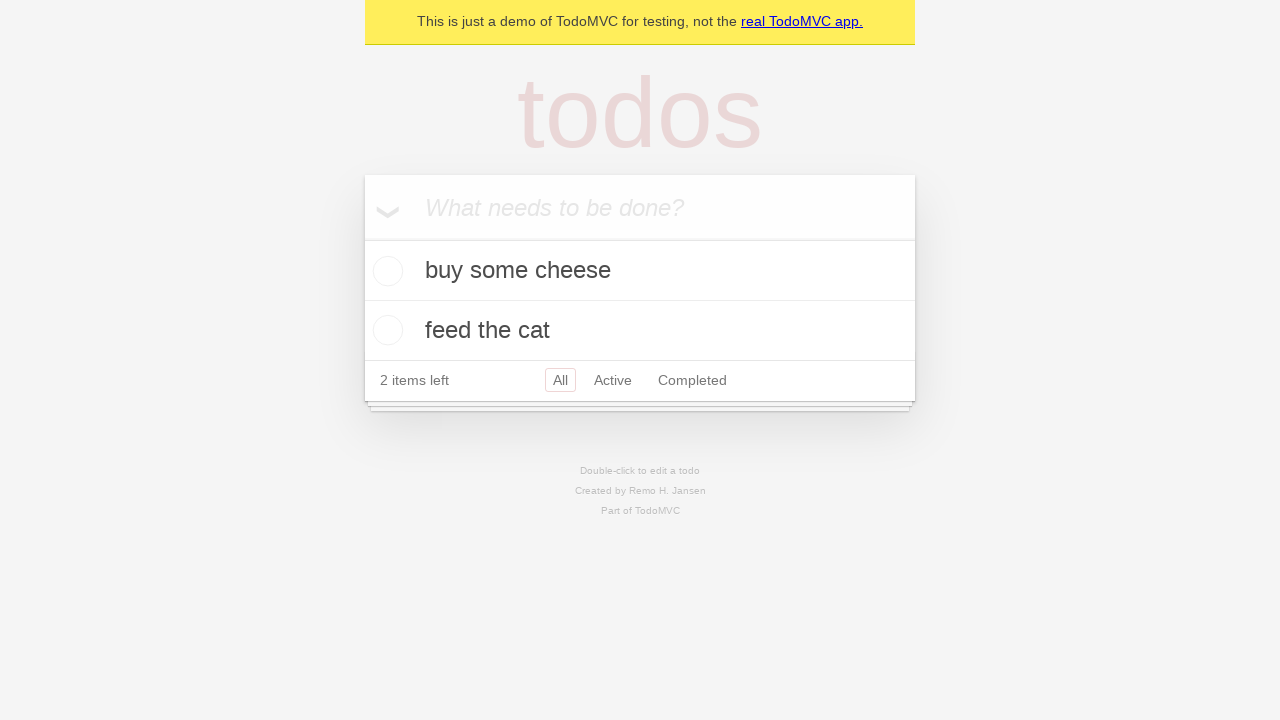

Filled new todo field with 'book a doctors appointment' on internal:attr=[placeholder="What needs to be done?"i]
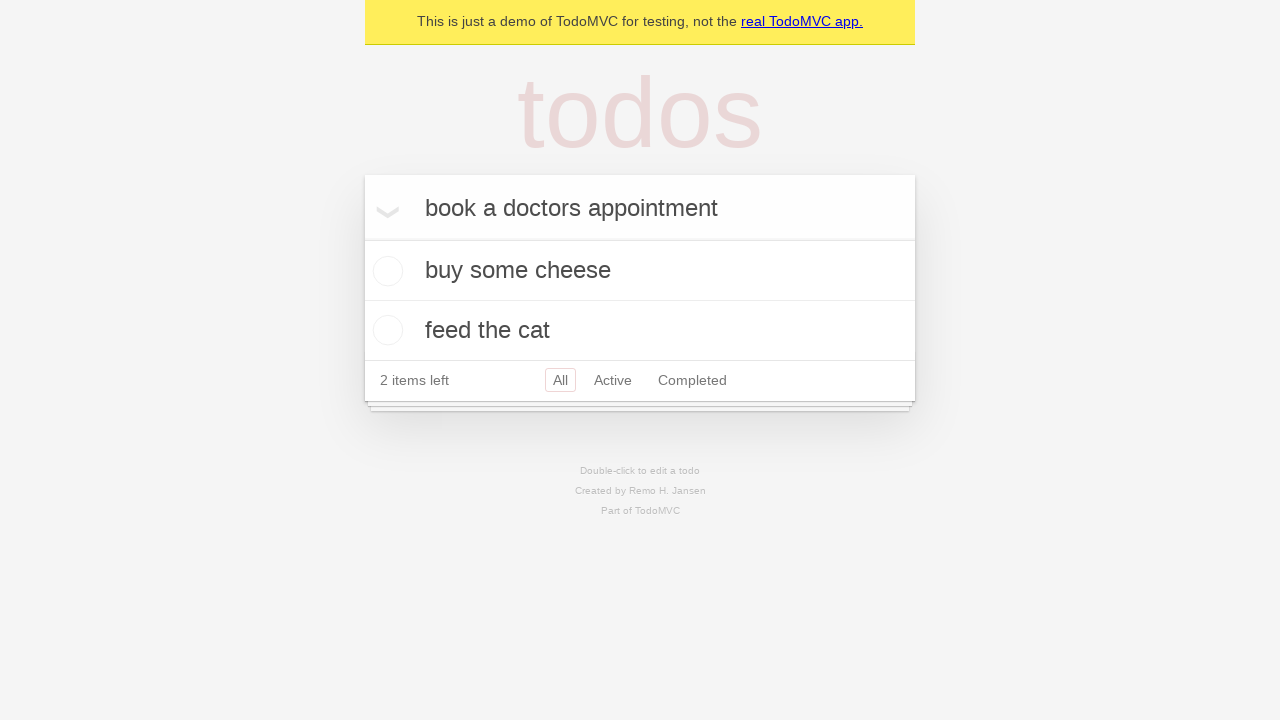

Pressed Enter to add todo 'book a doctors appointment' on internal:attr=[placeholder="What needs to be done?"i]
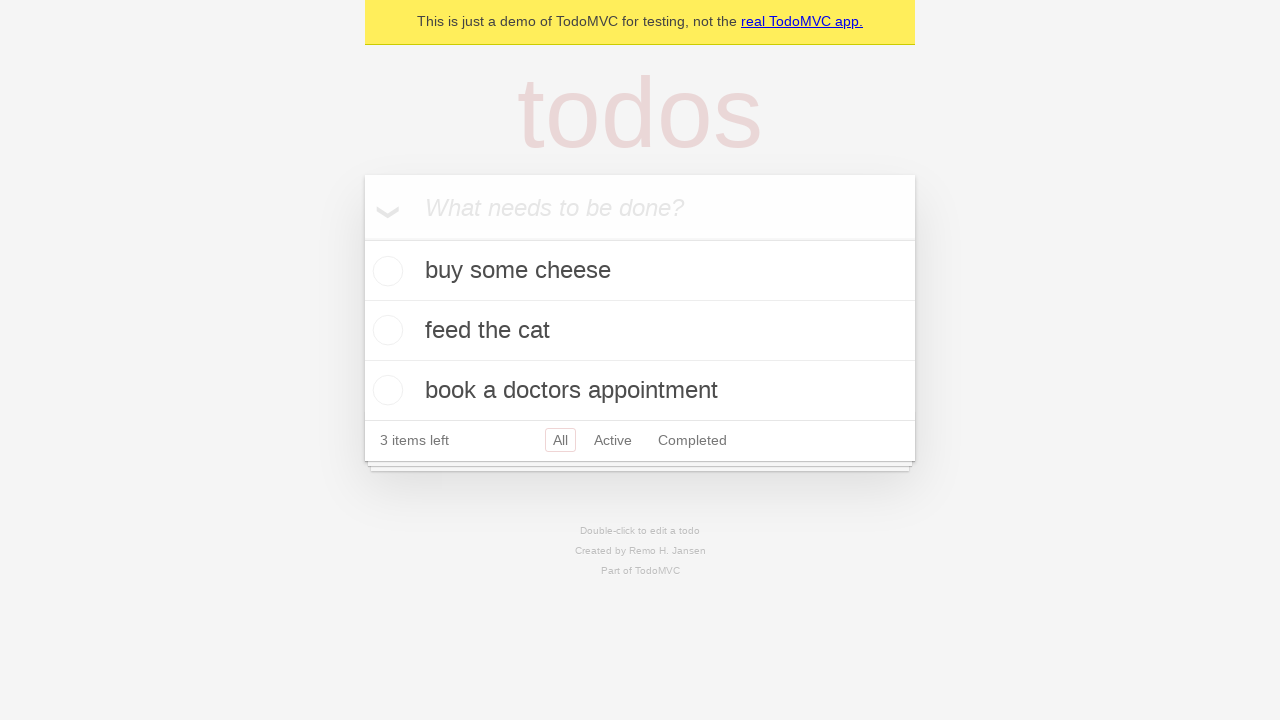

Clicked 'Mark all as complete' checkbox at (362, 238) on internal:label="Mark all as complete"i
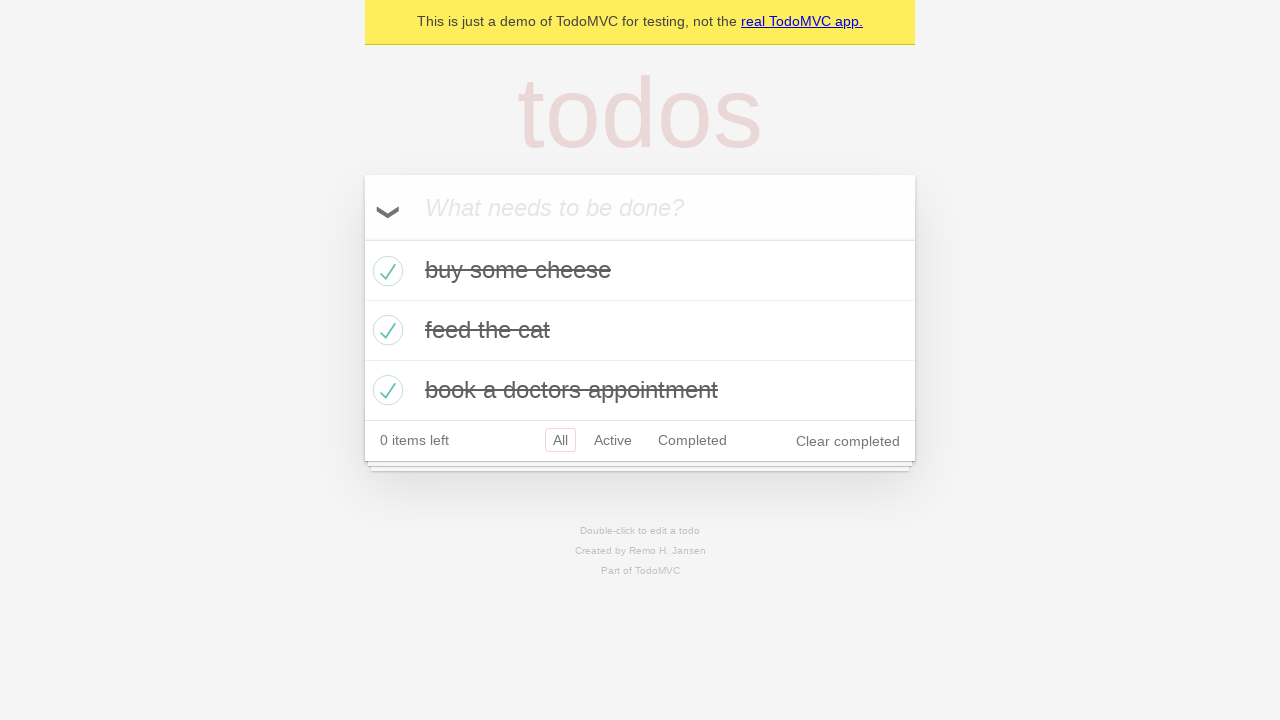

Verified all todo items are marked as completed
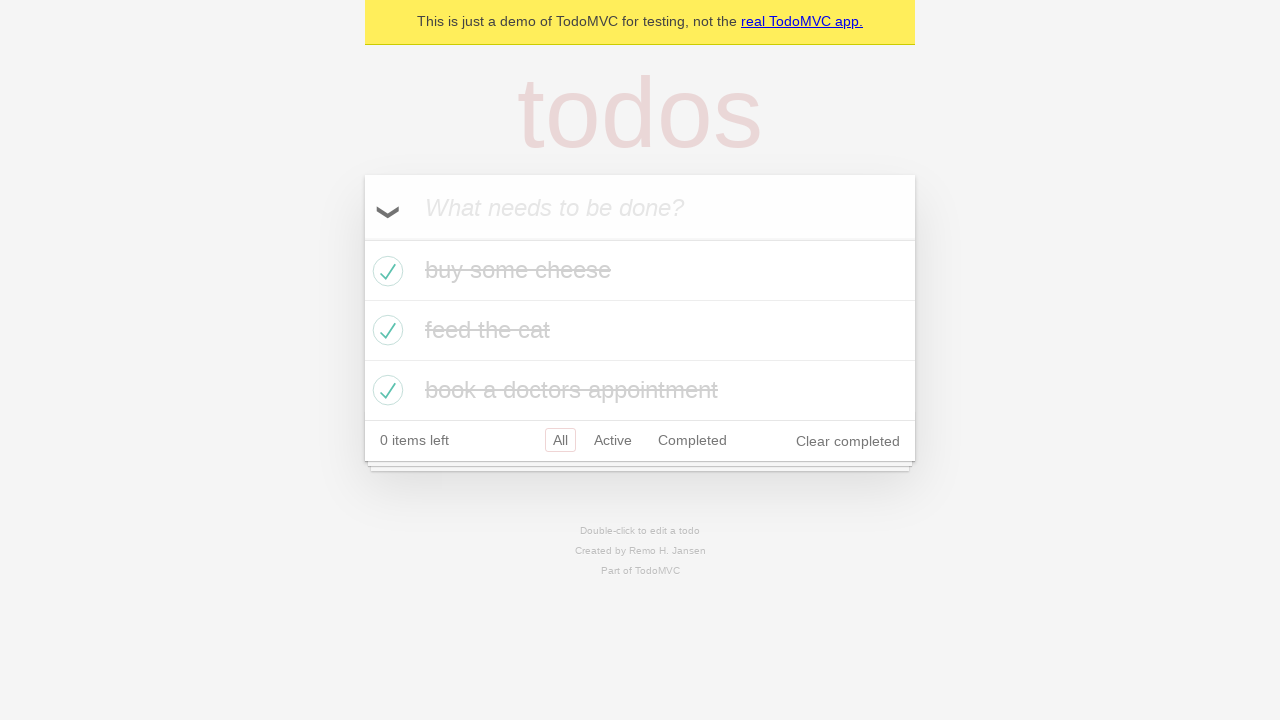

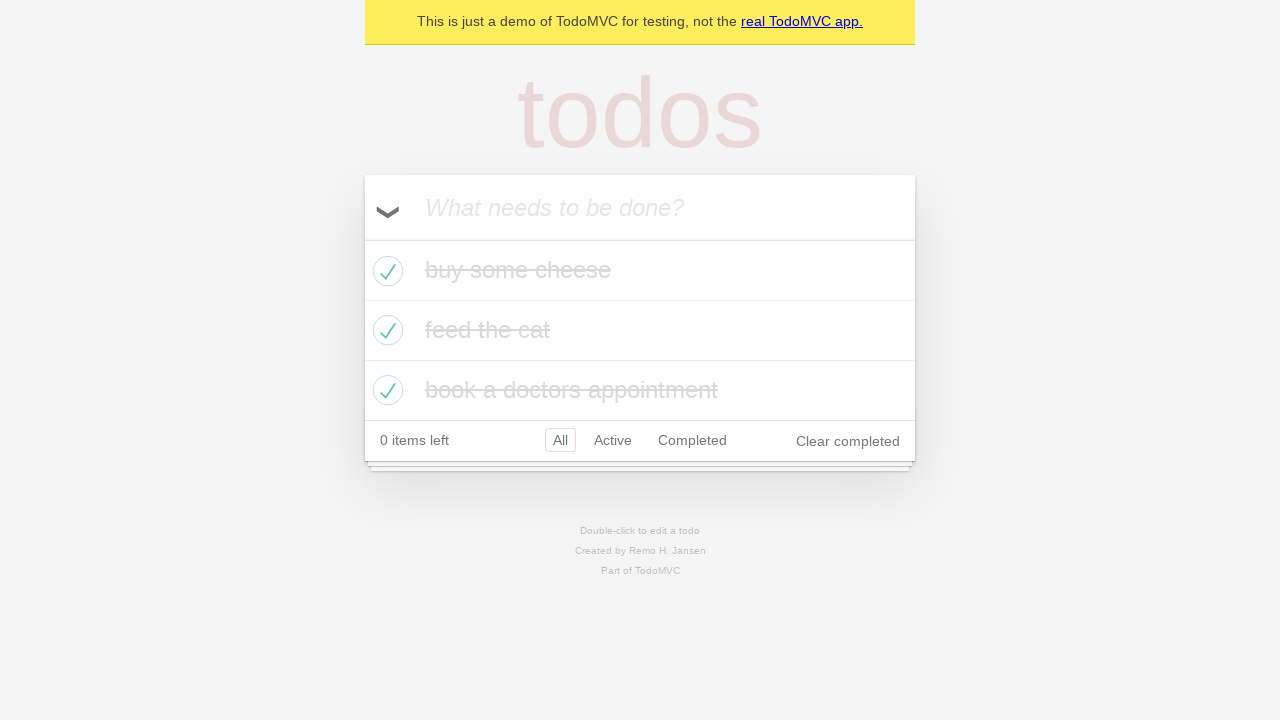